Navigates to the Rahul Shetty Academy Automation Practice page and maximizes the browser window to prepare for automation testing.

Starting URL: https://rahulshettyacademy.com/AutomationPractice/

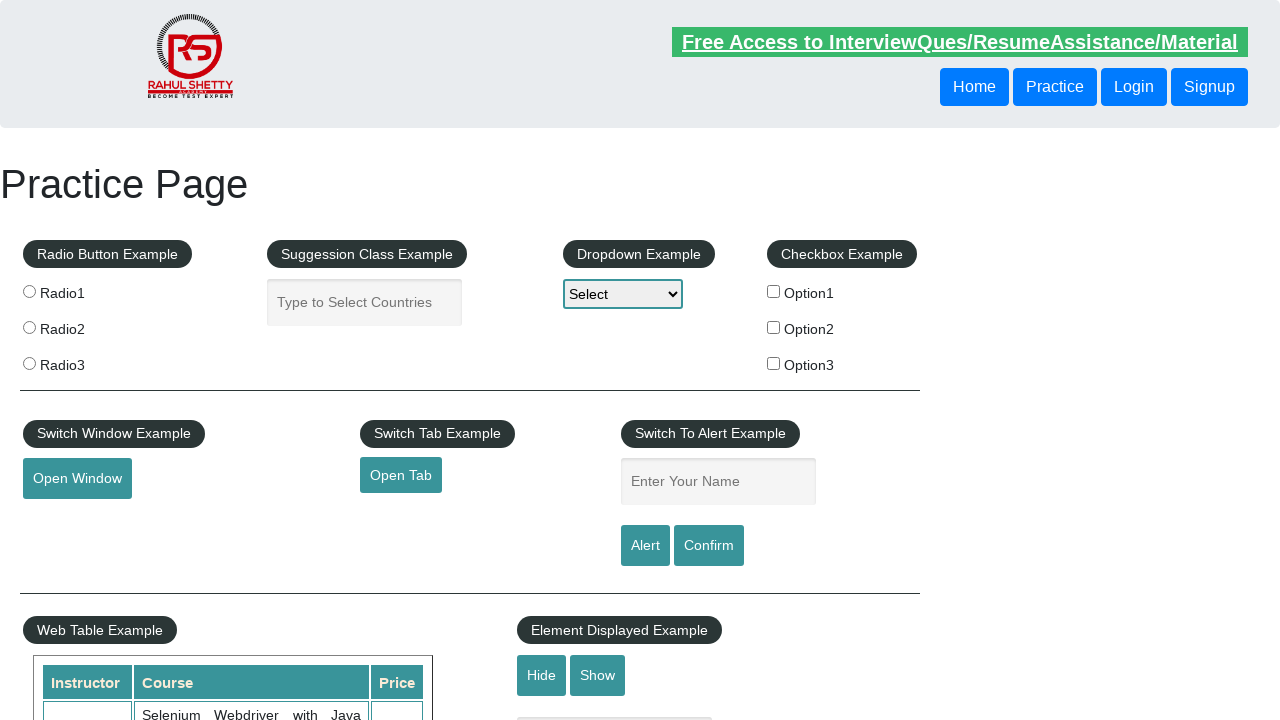

Set viewport size to 1920x1080 to maximize browser window
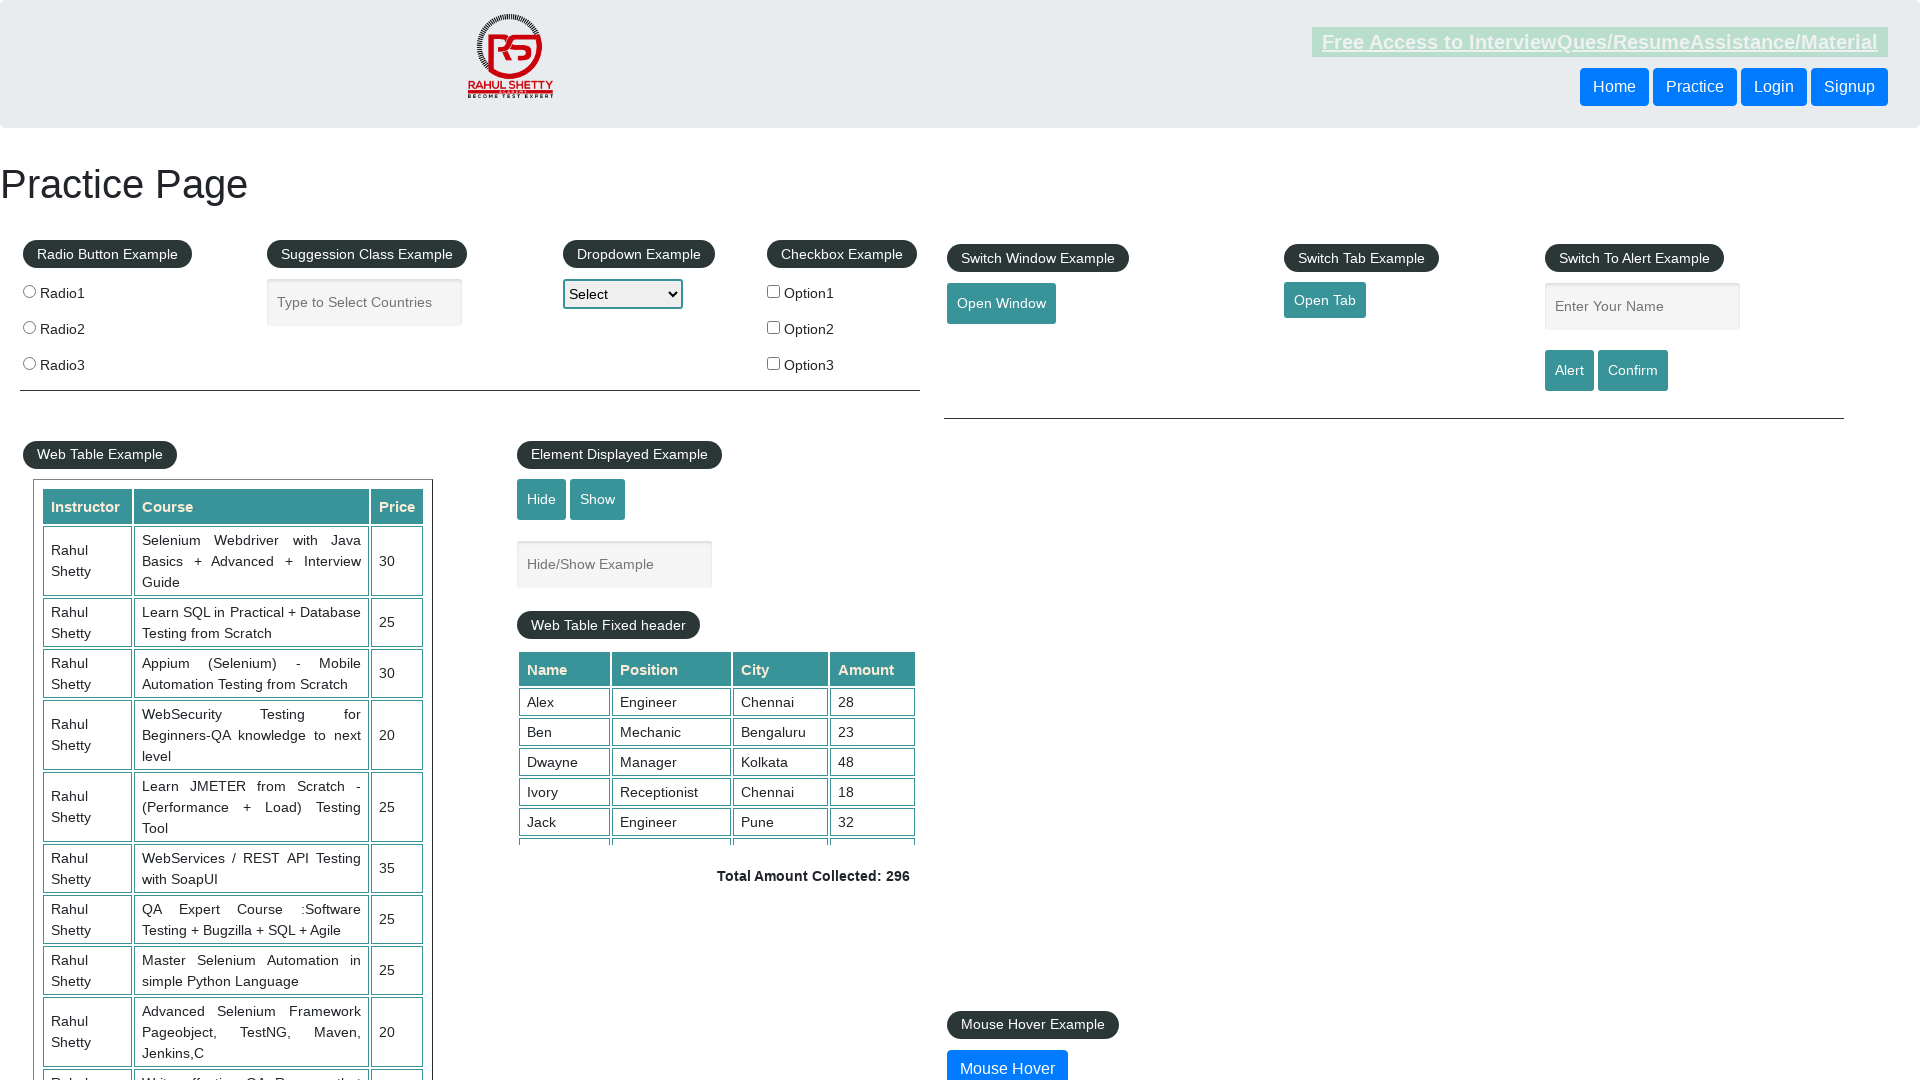

Rahul Shetty Academy Automation Practice page loaded and ready for automation testing
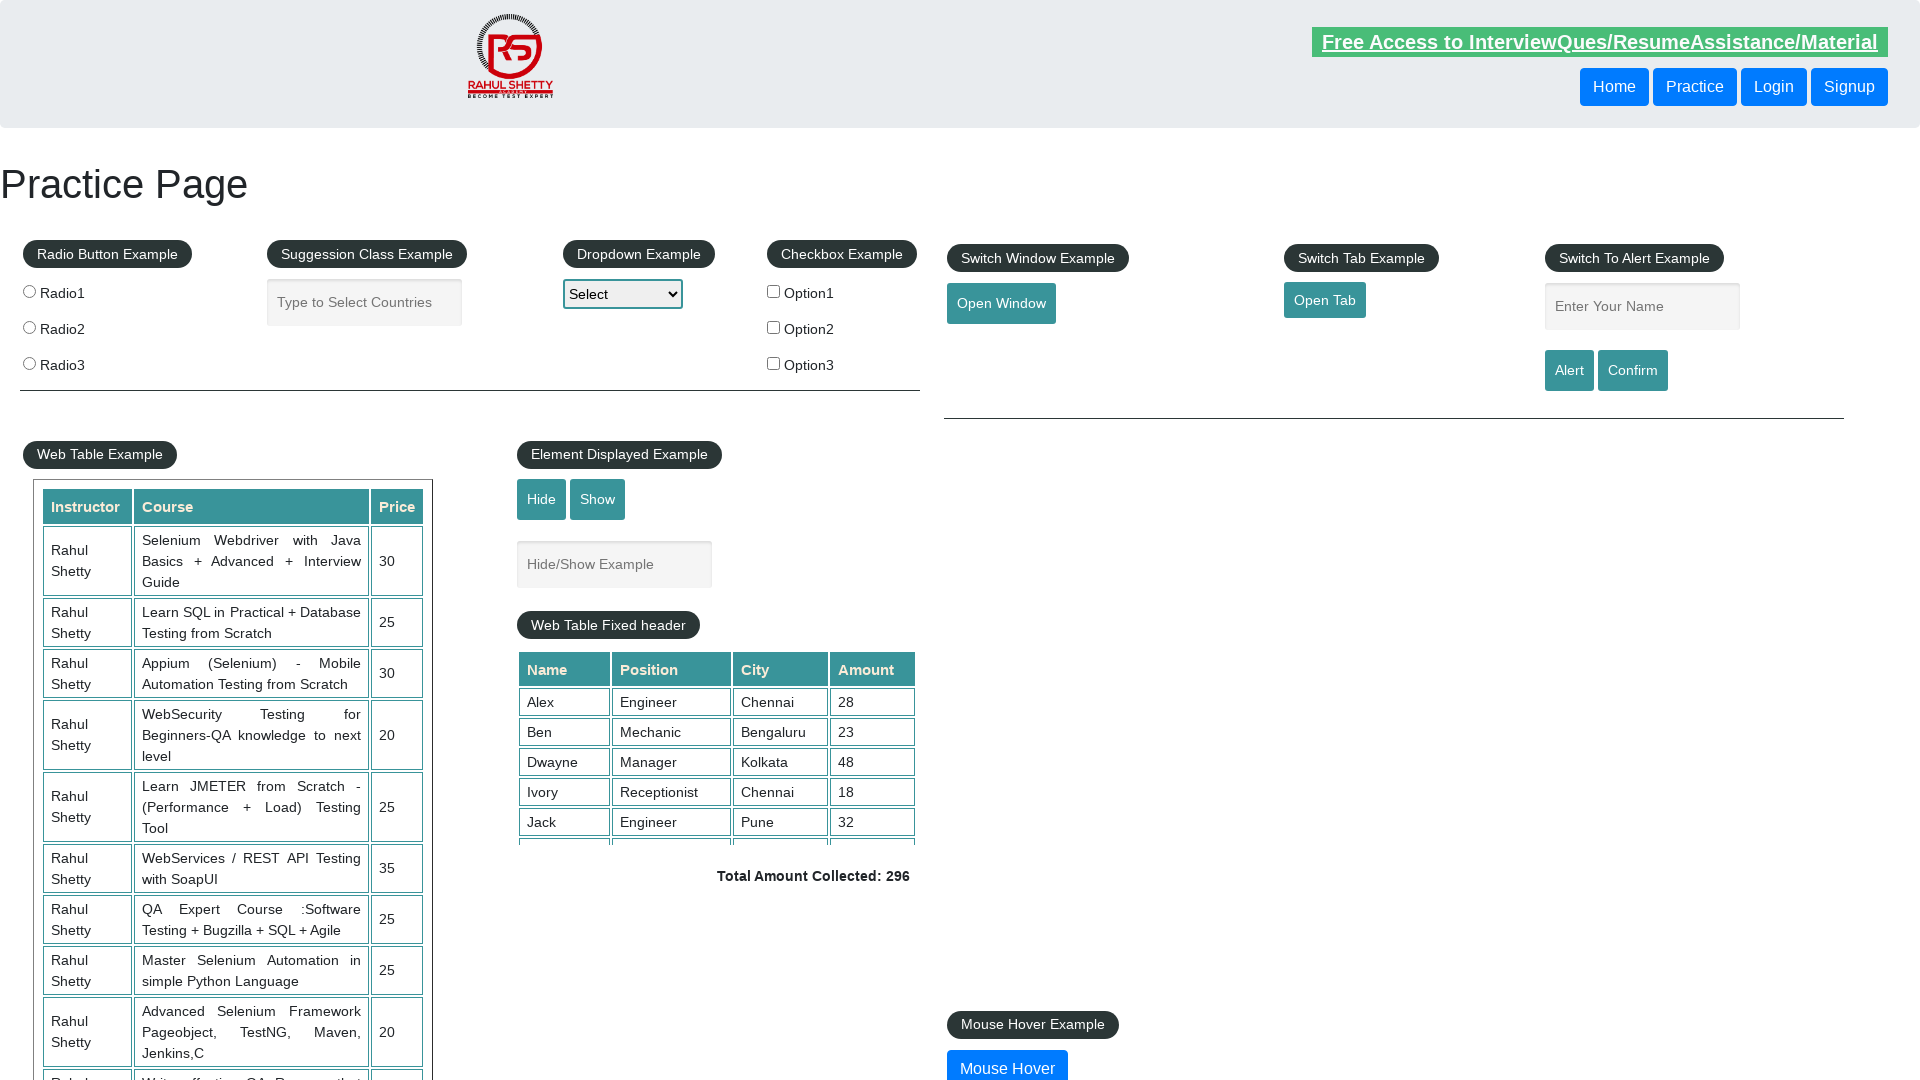

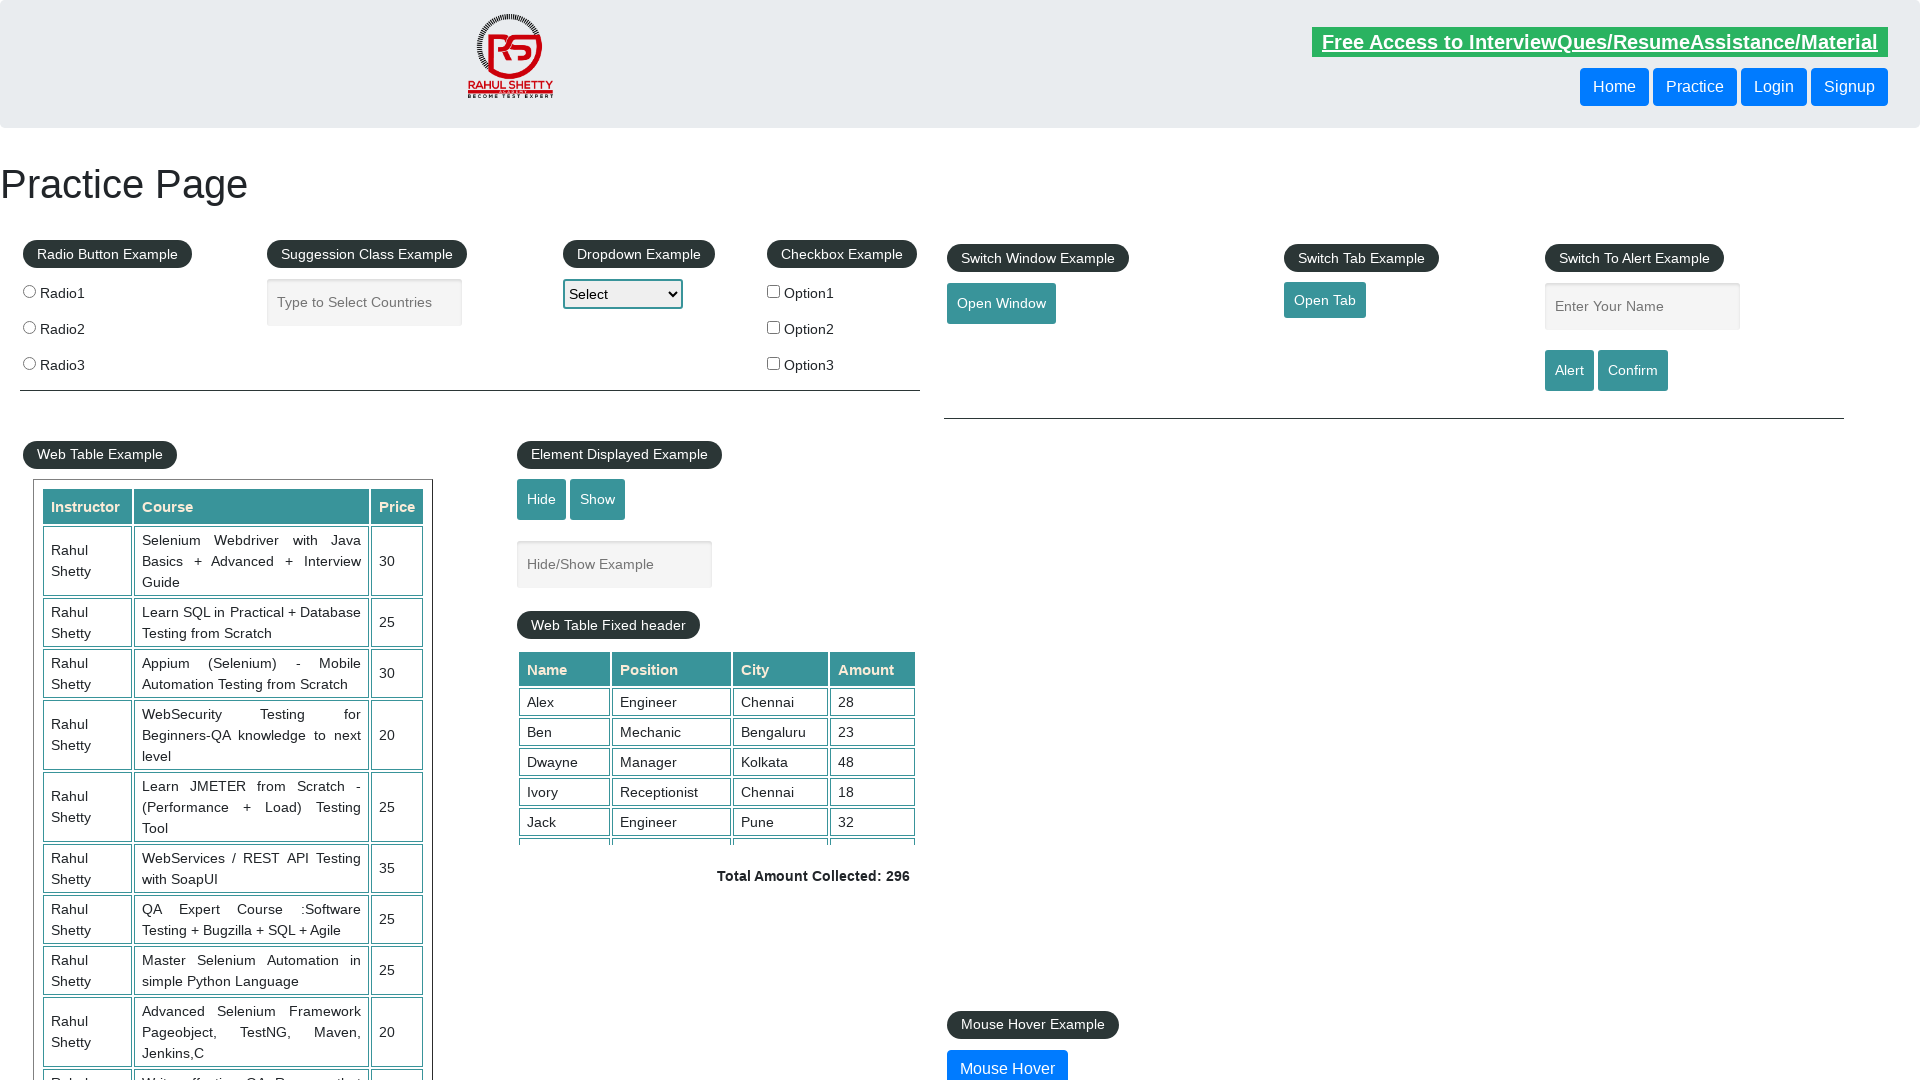